Tests browser navigation functionality by navigating to a PhoneBook app and performing back, forward, and refresh actions

Starting URL: https://contacts-app.tobbymarshall815.vercel.app/home

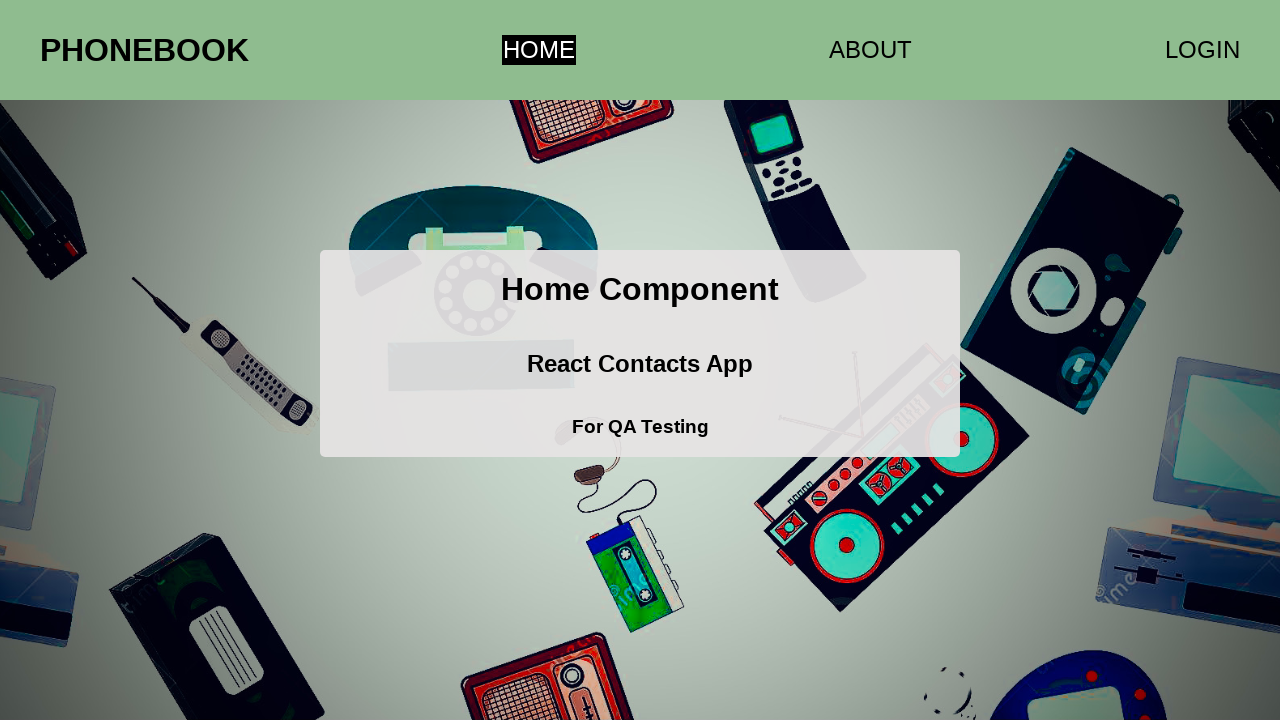

Navigated to PhoneBook app home page at https://contacts-app.tobbymarshall815.vercel.app/home
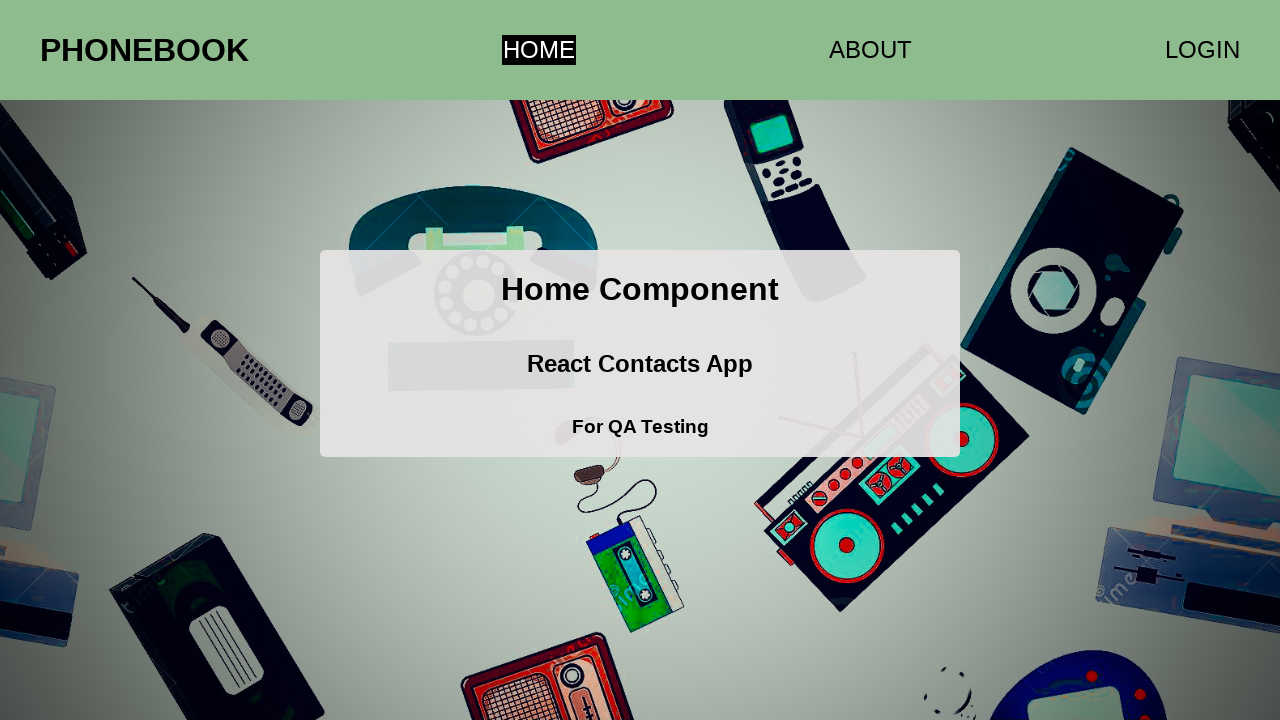

Navigated back using browser back button
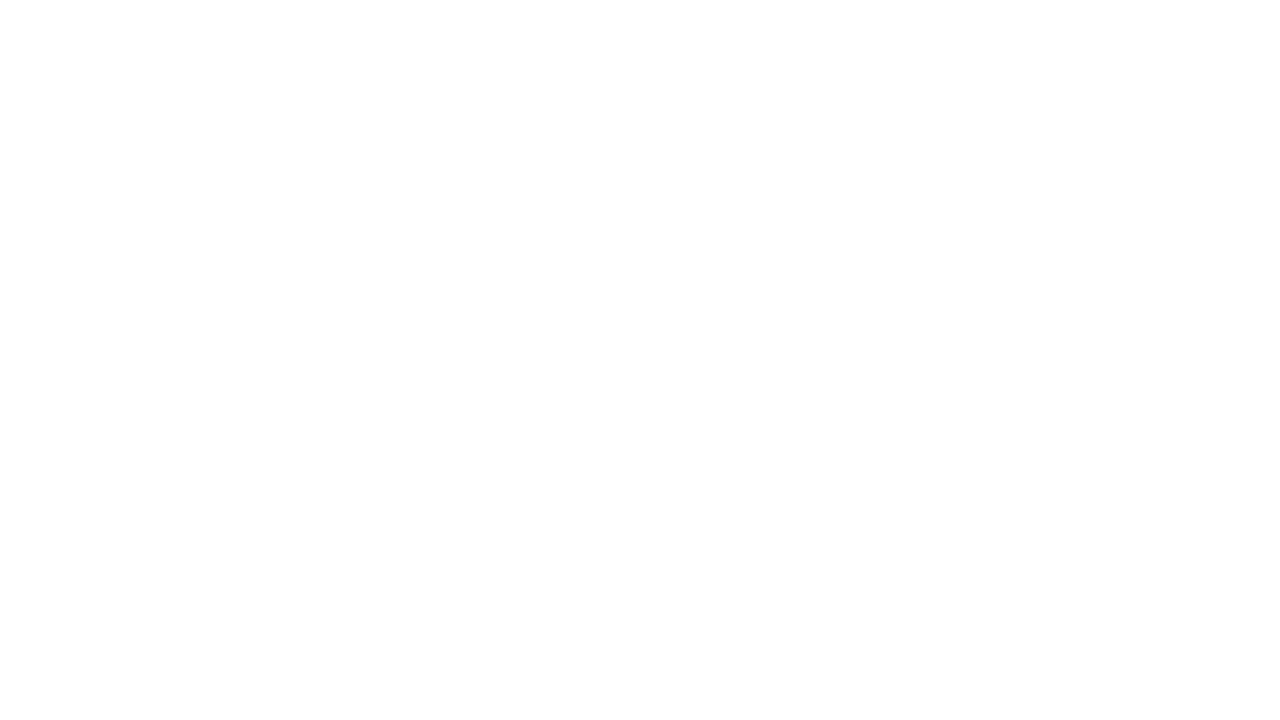

Navigated forward using browser forward button
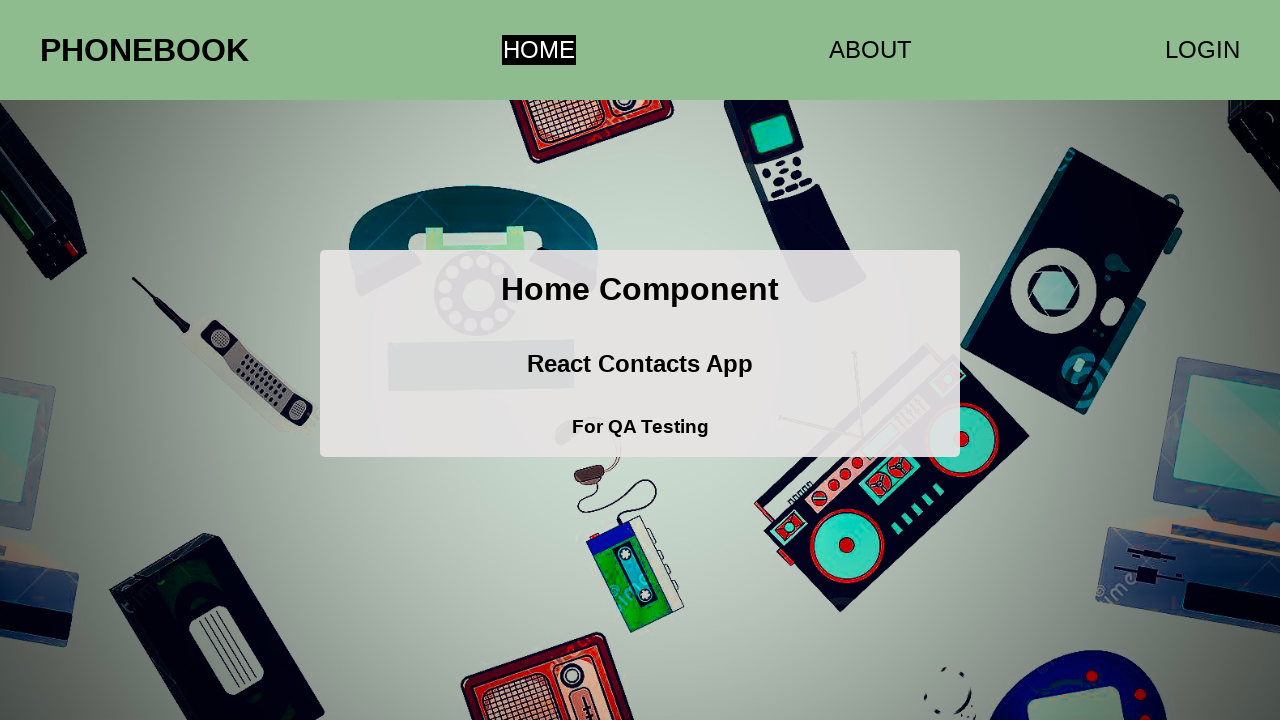

Refreshed the current page
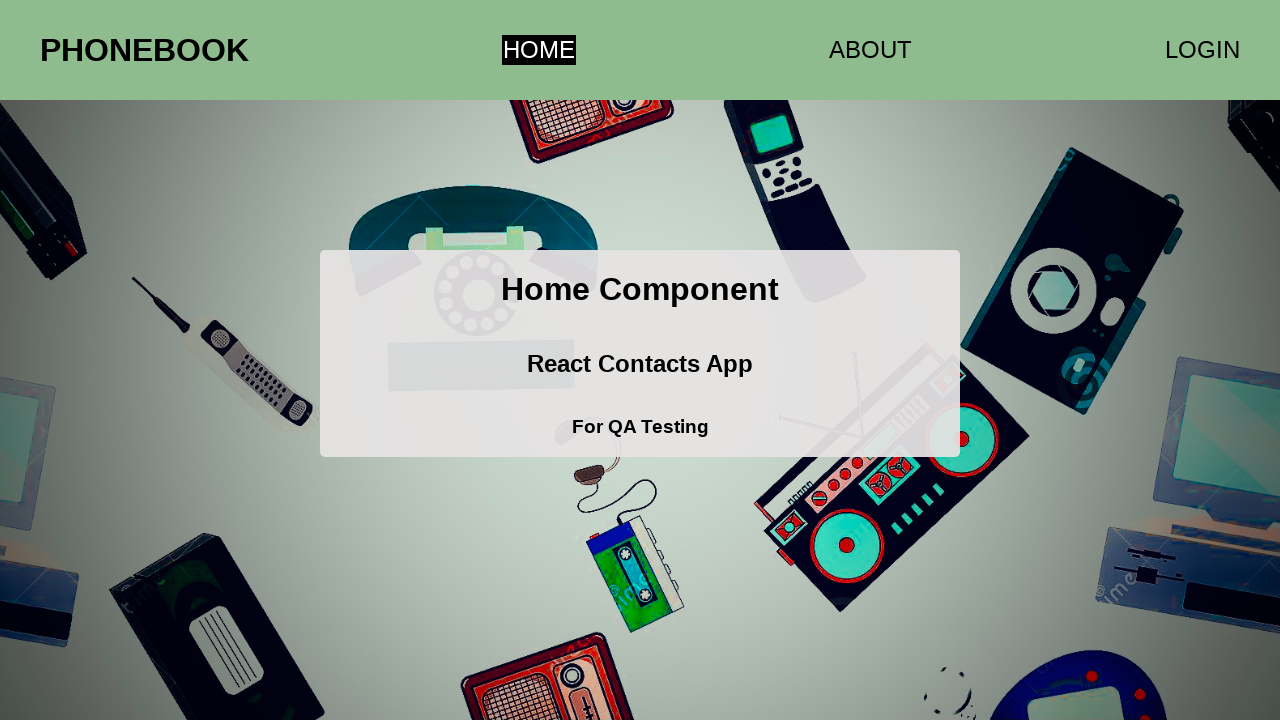

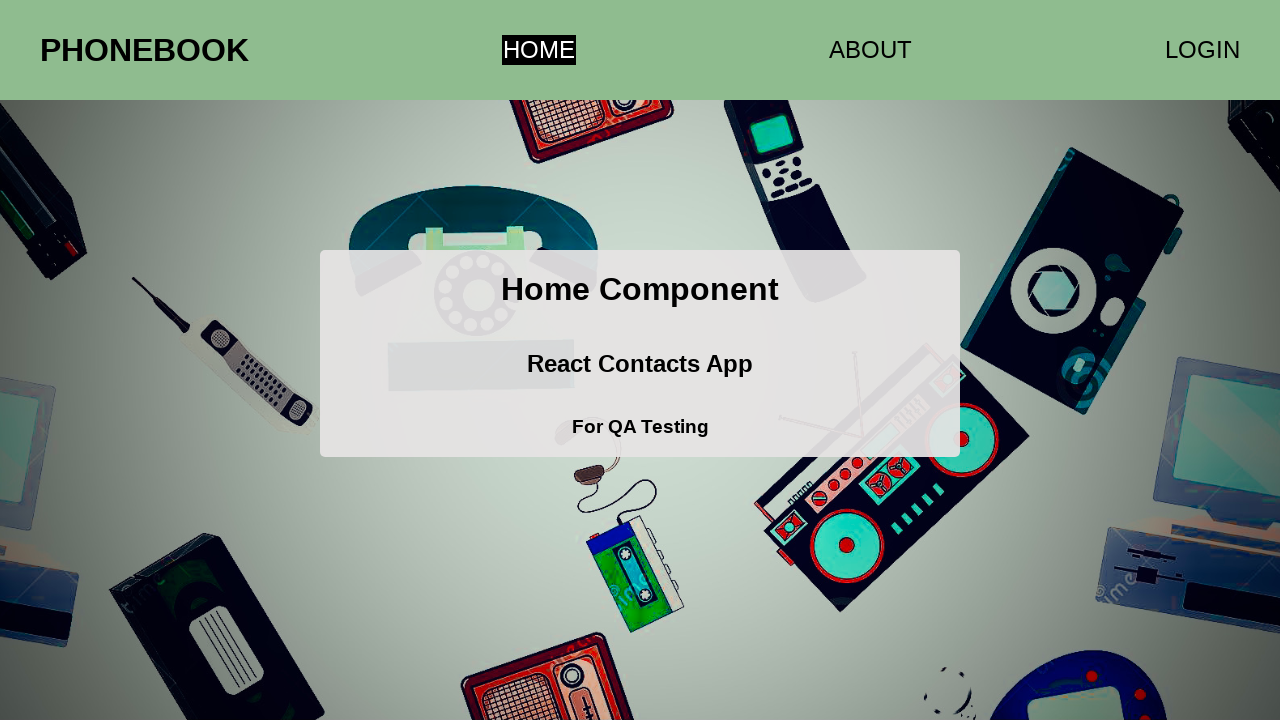